Tests the jQuery UI datepicker widget by switching to an iframe and entering a date value into the datepicker input field

Starting URL: https://jqueryui.com/datepicker/#dropdown-month-year

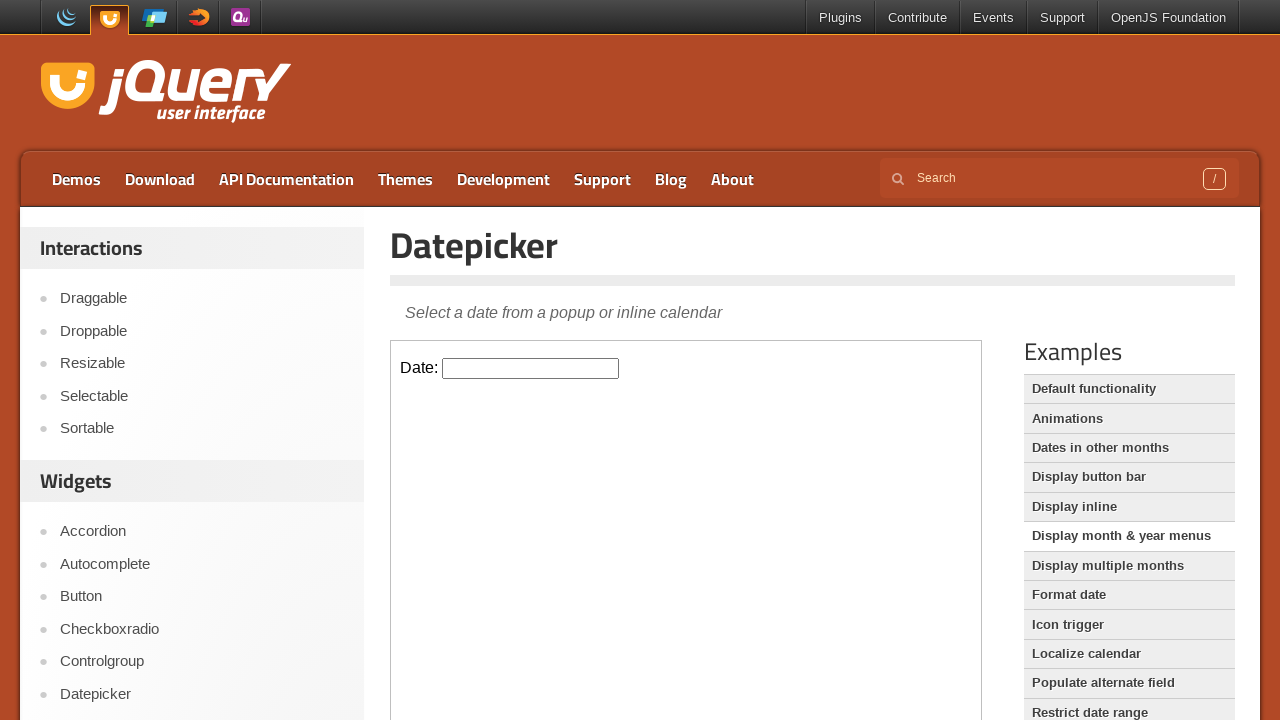

Located the demo iframe containing the datepicker widget
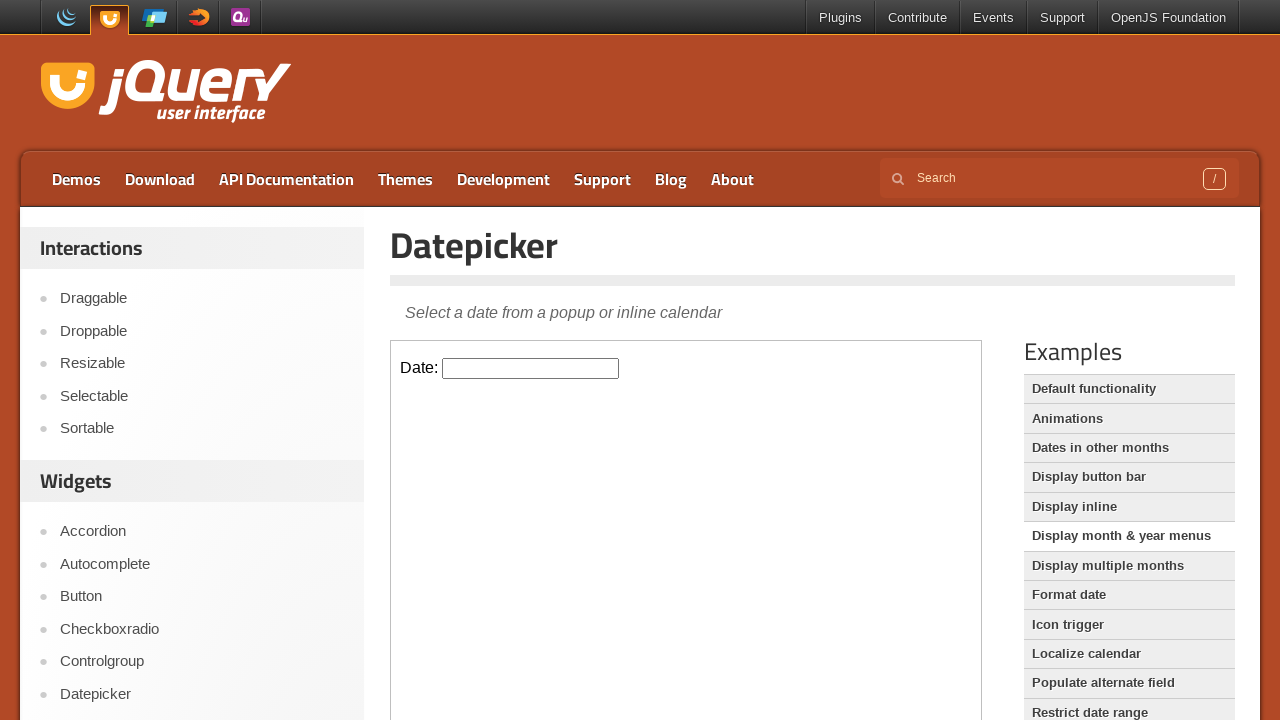

Filled the datepicker input field with date '05/05/2012' on iframe.demo-frame >> internal:control=enter-frame >> input.hasDatepicker
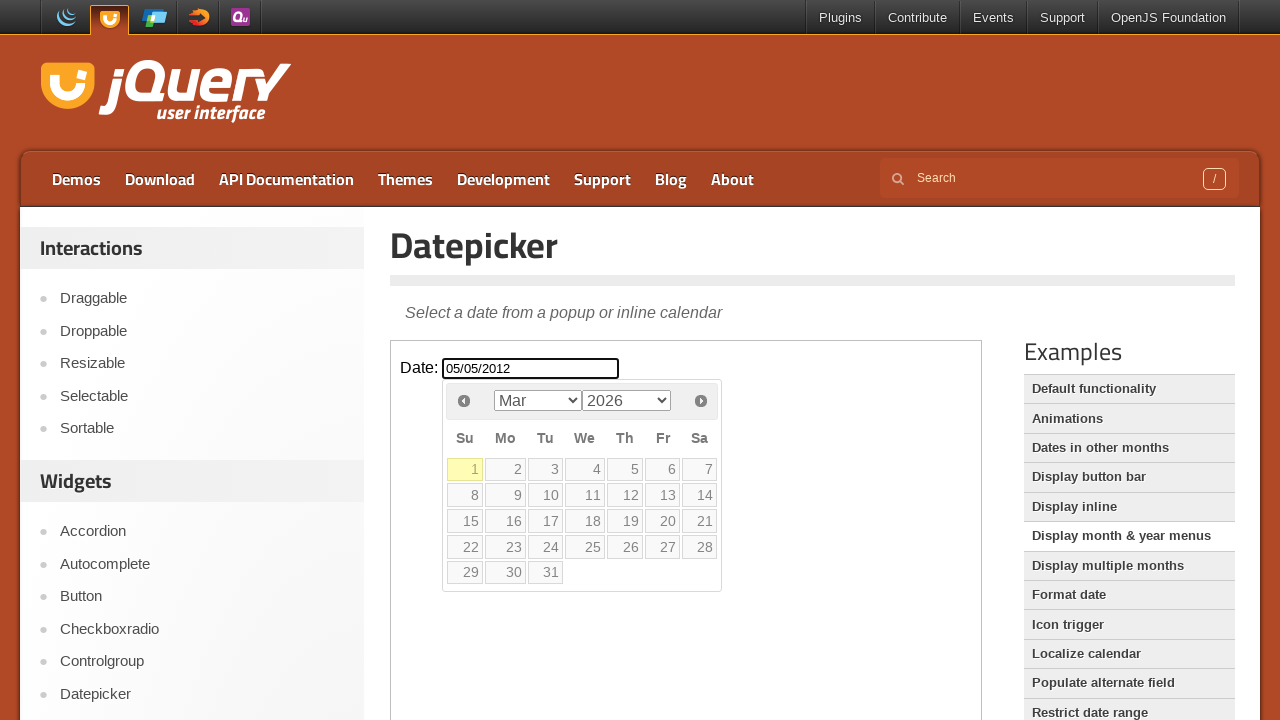

Pressed Enter to confirm the date selection on iframe.demo-frame >> internal:control=enter-frame >> input.hasDatepicker
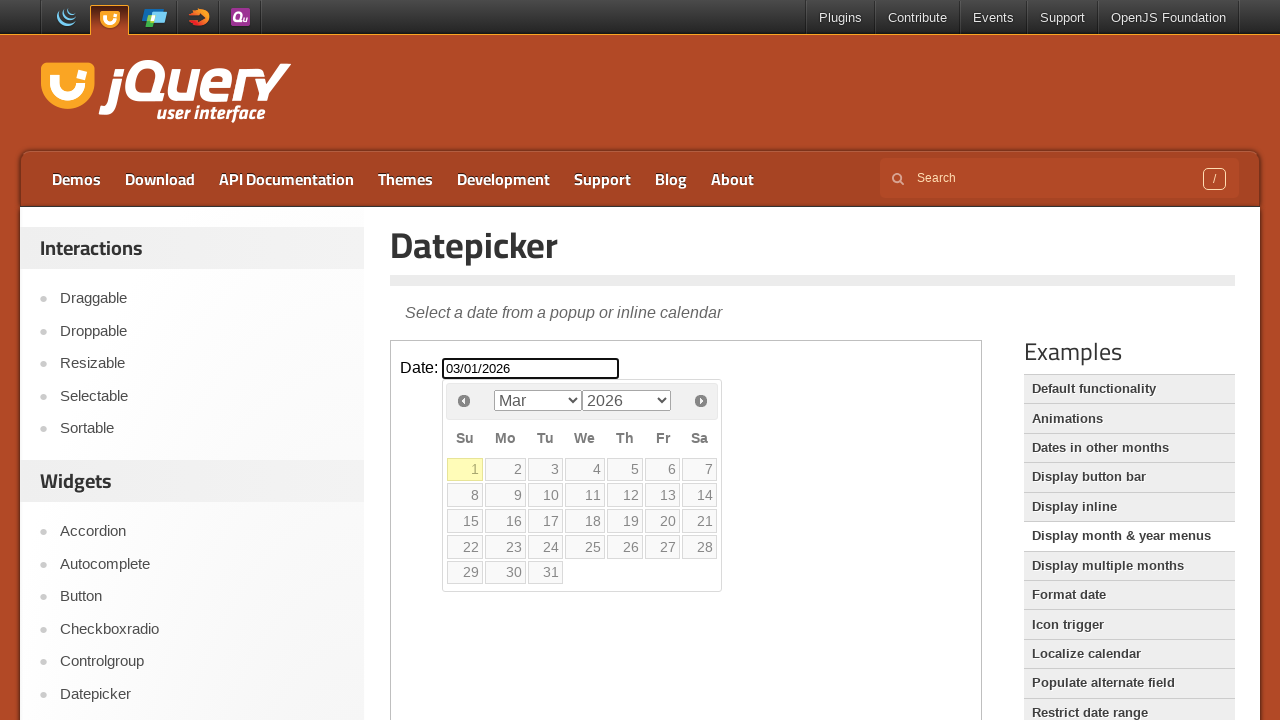

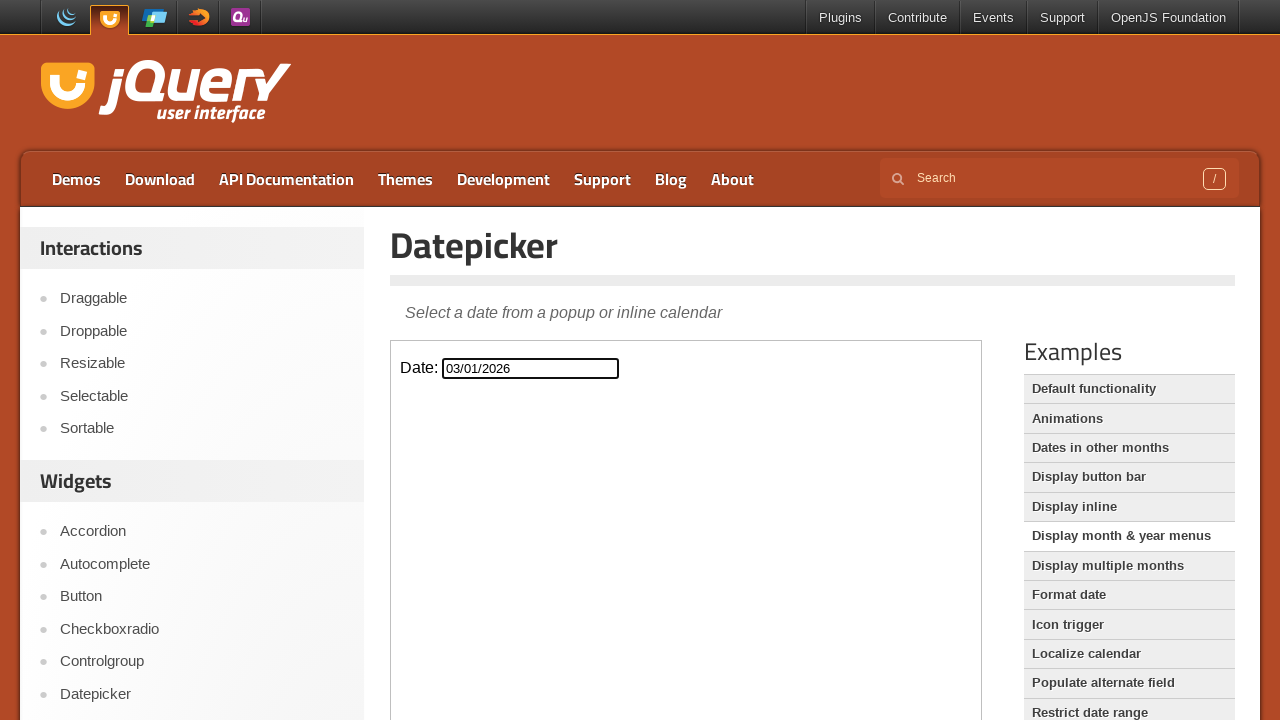